Tests frame handling by switching between multiple frames and filling input fields within each frame

Starting URL: https://ui.vision/demo/webtest/frames/

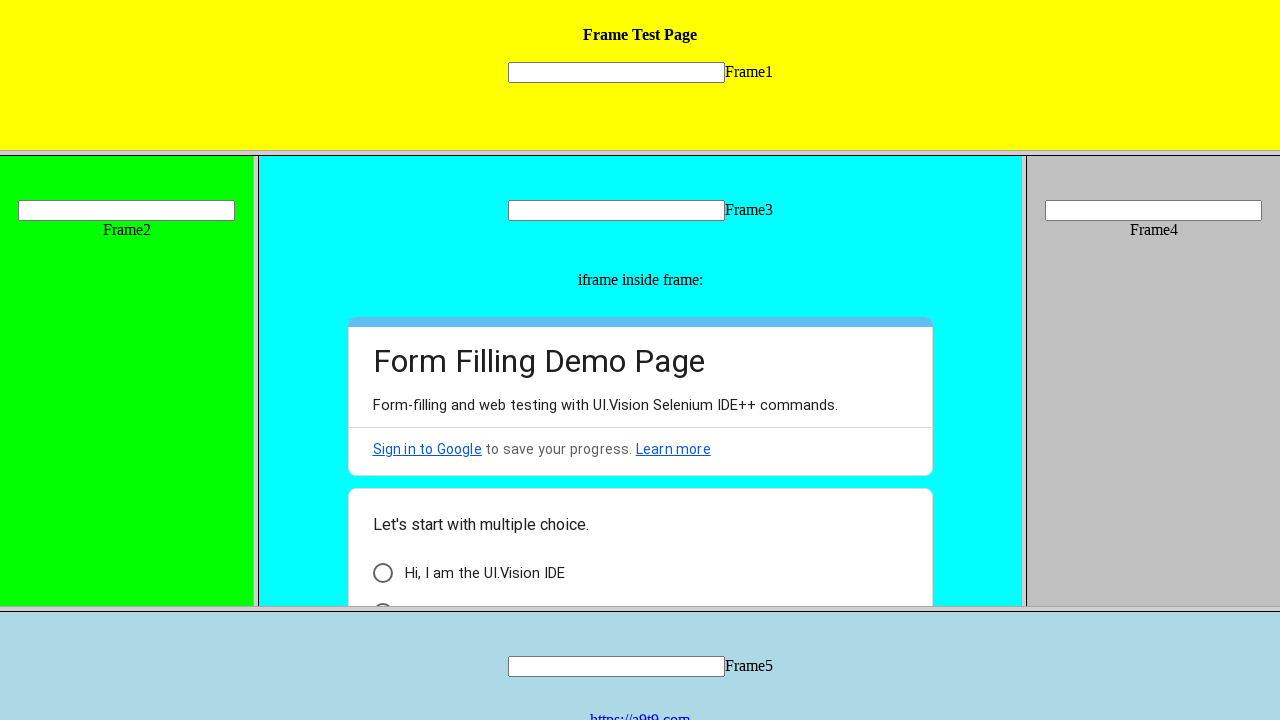

Located first frame element
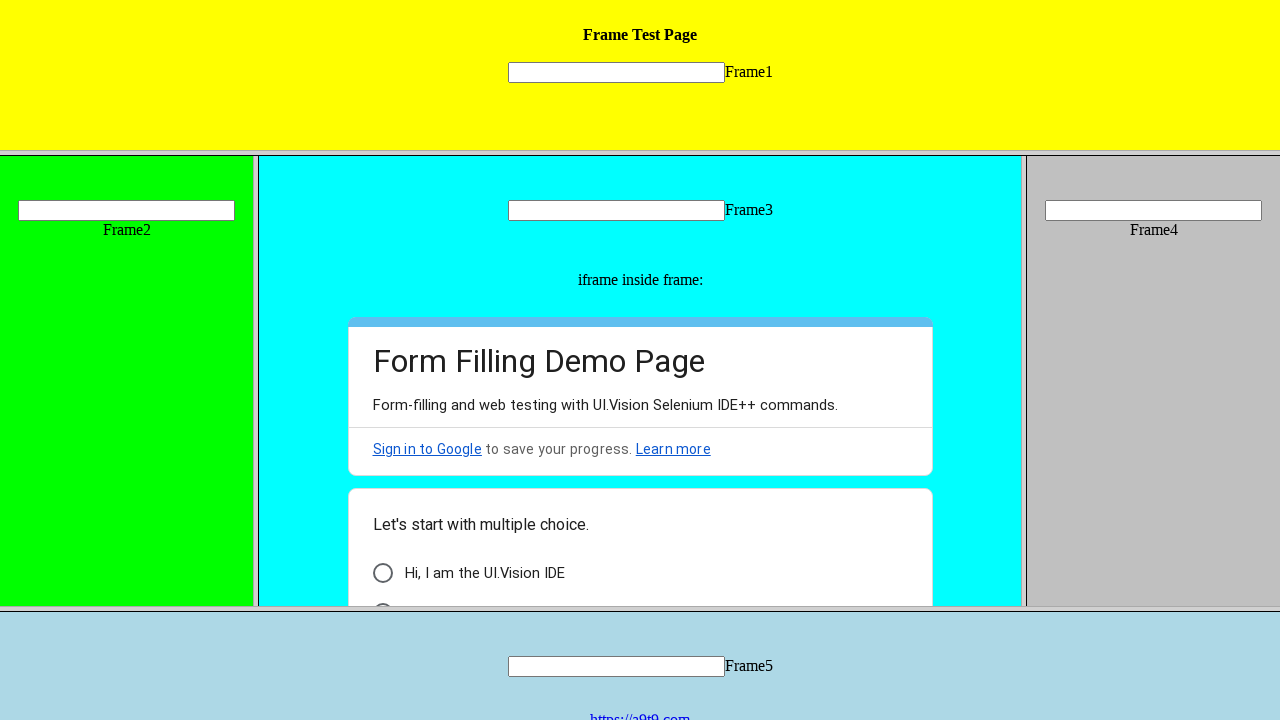

Filled 'mytext1' input field in first frame with 'John' on frame >> nth=0 >> internal:control=enter-frame >> input[name='mytext1']
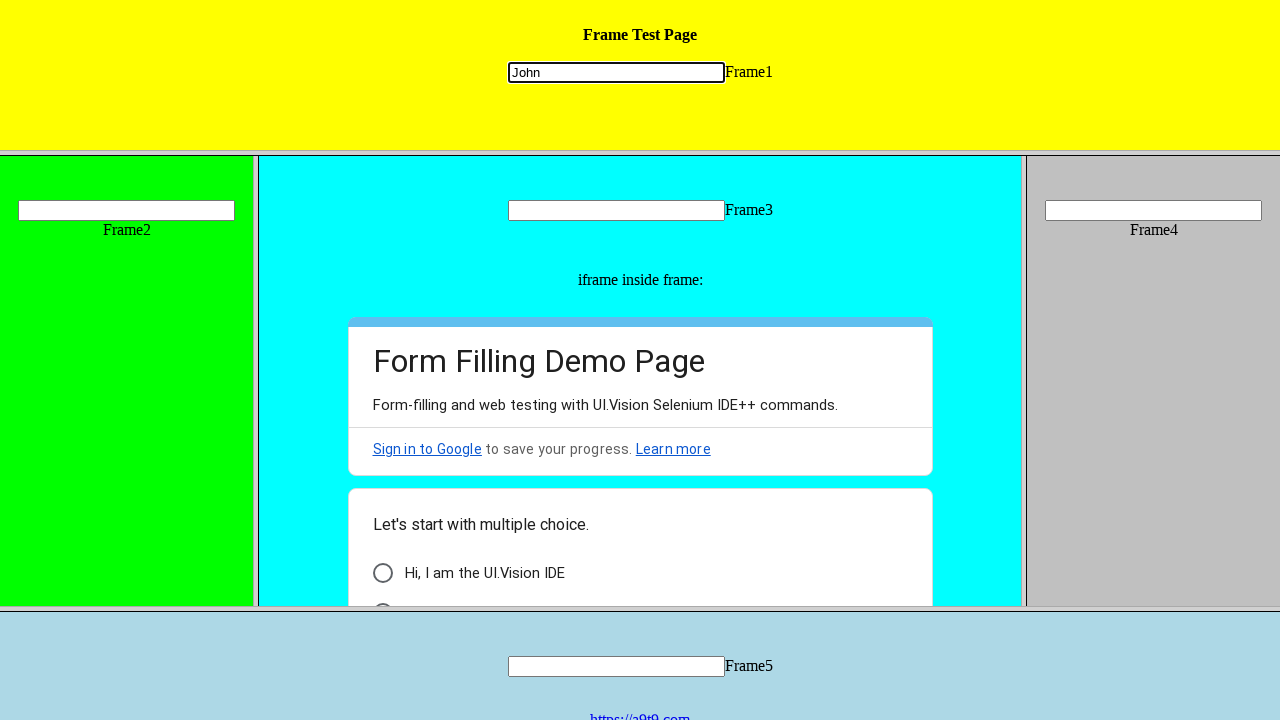

Located second frame element
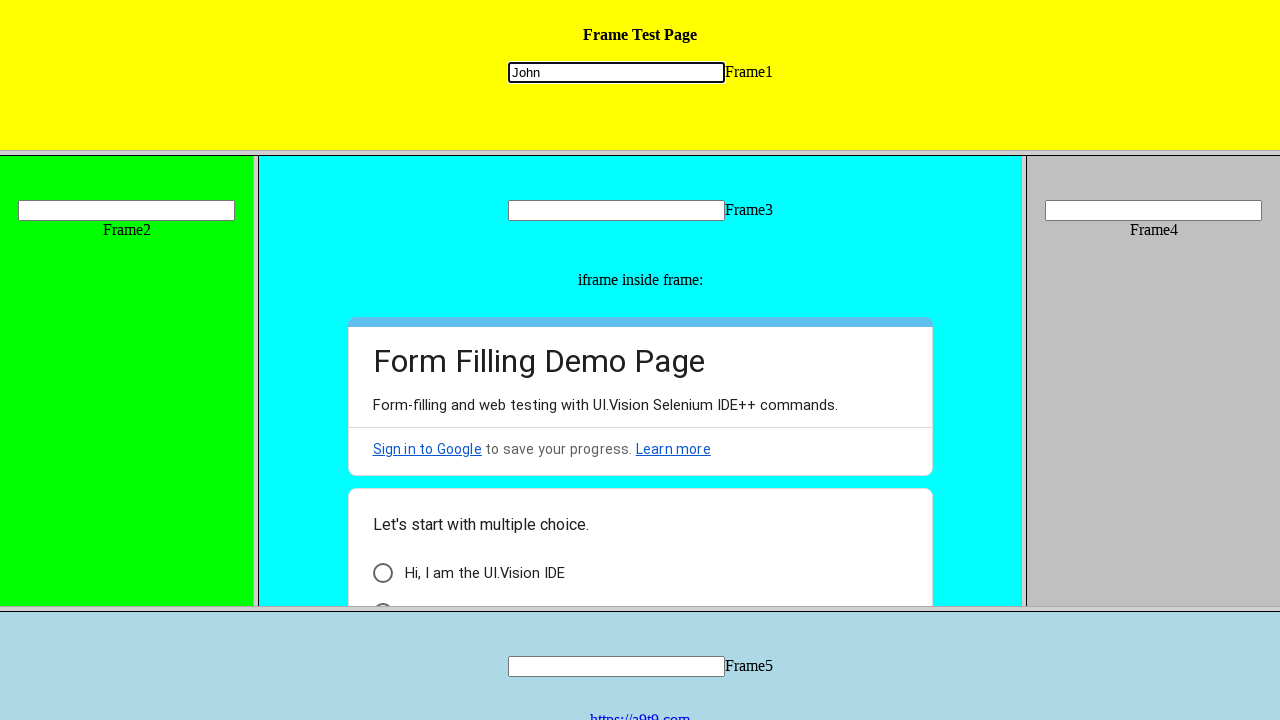

Filled 'mytext2' input field in second frame with 'Smith' on frame >> nth=1 >> internal:control=enter-frame >> input[name='mytext2']
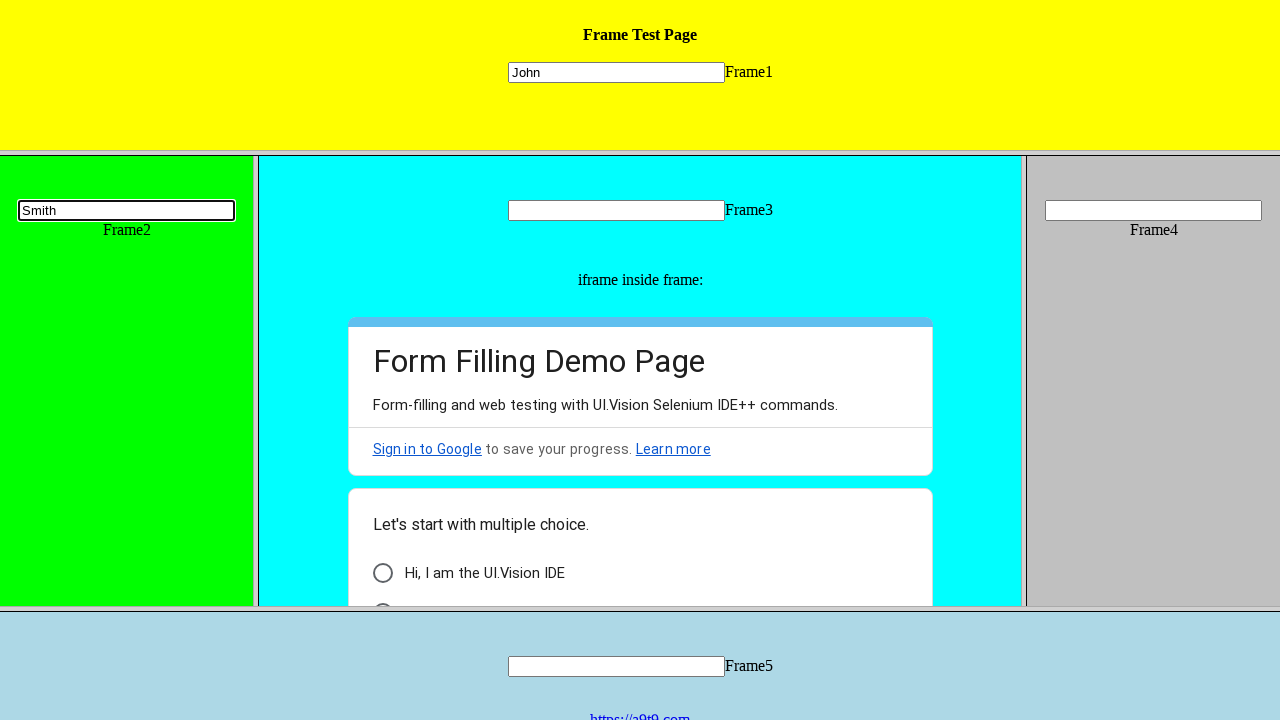

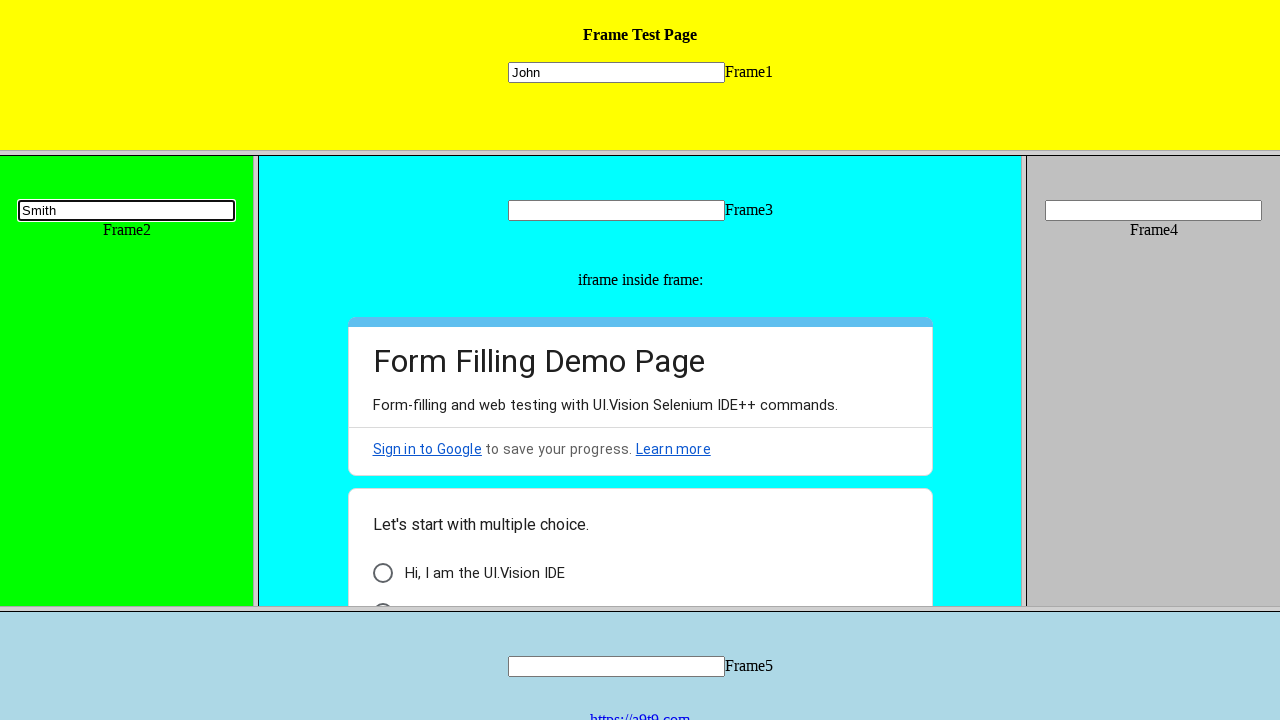